Tests that todo data persists after page reload

Starting URL: https://demo.playwright.dev/todomvc

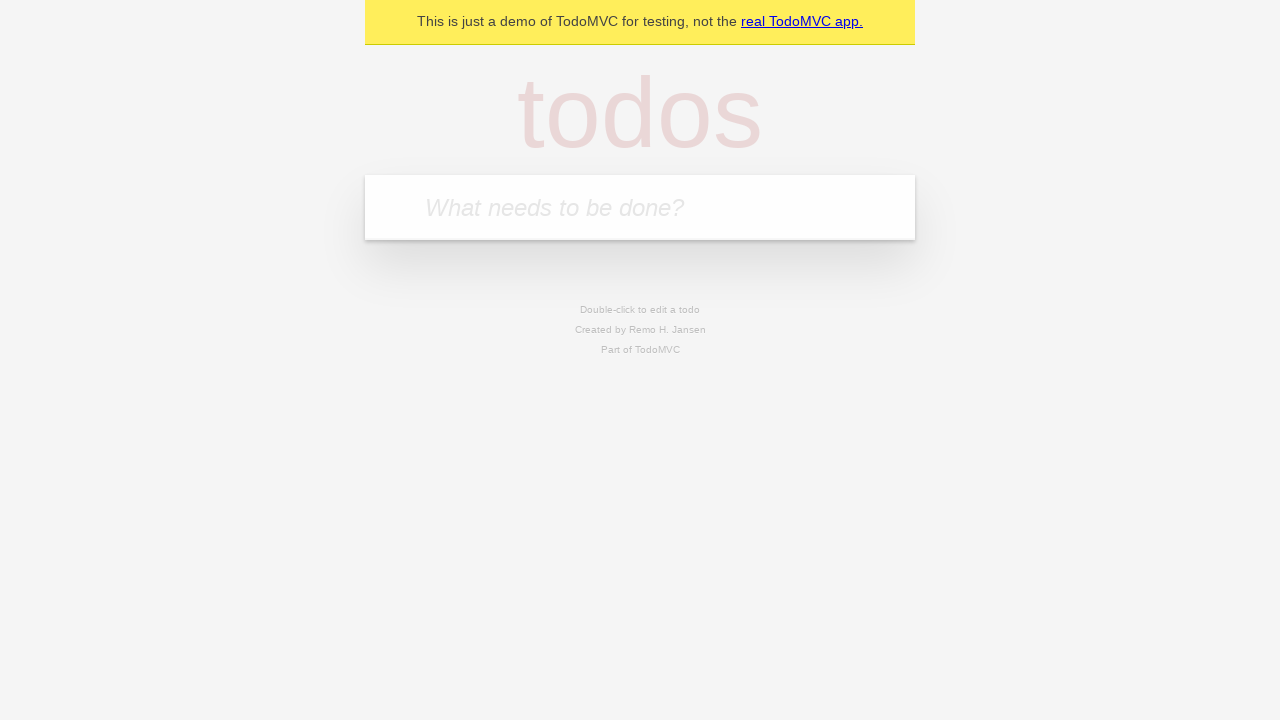

Filled input field with first todo item 'buy some cheese' on internal:attr=[placeholder="What needs to be done?"i]
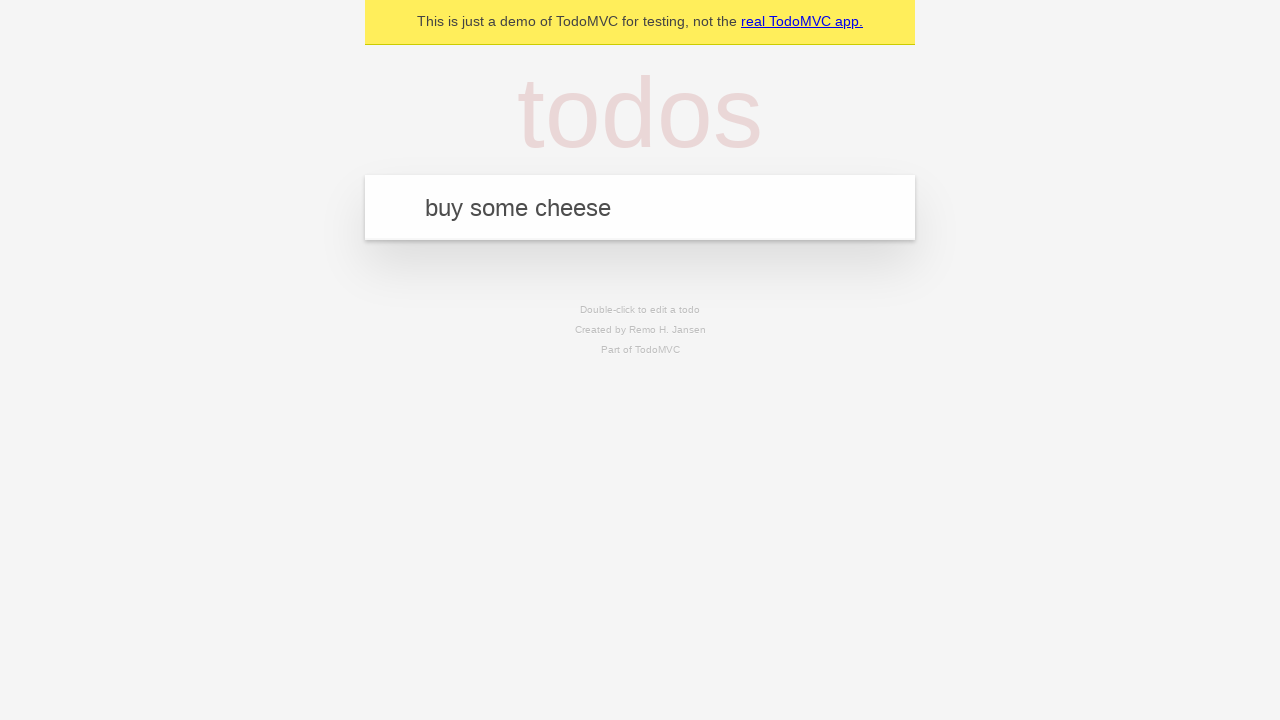

Pressed Enter to add first todo item on internal:attr=[placeholder="What needs to be done?"i]
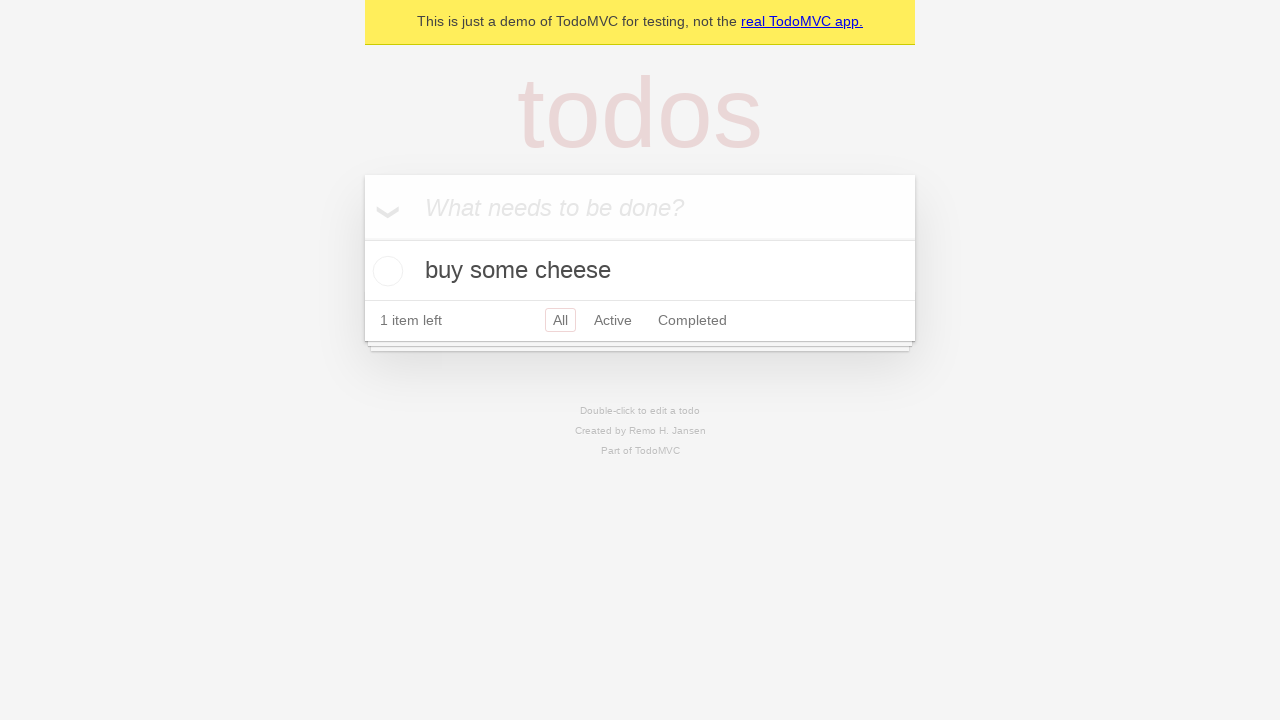

Filled input field with second todo item 'feed the cat' on internal:attr=[placeholder="What needs to be done?"i]
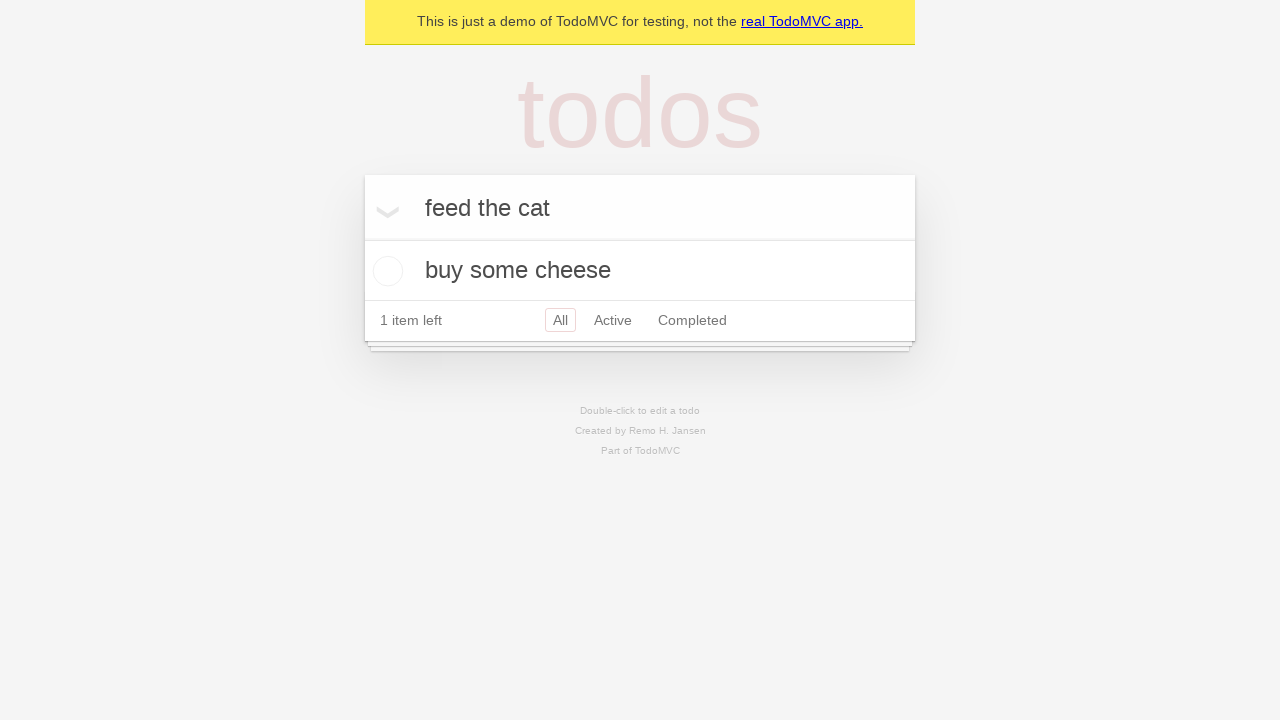

Pressed Enter to add second todo item on internal:attr=[placeholder="What needs to be done?"i]
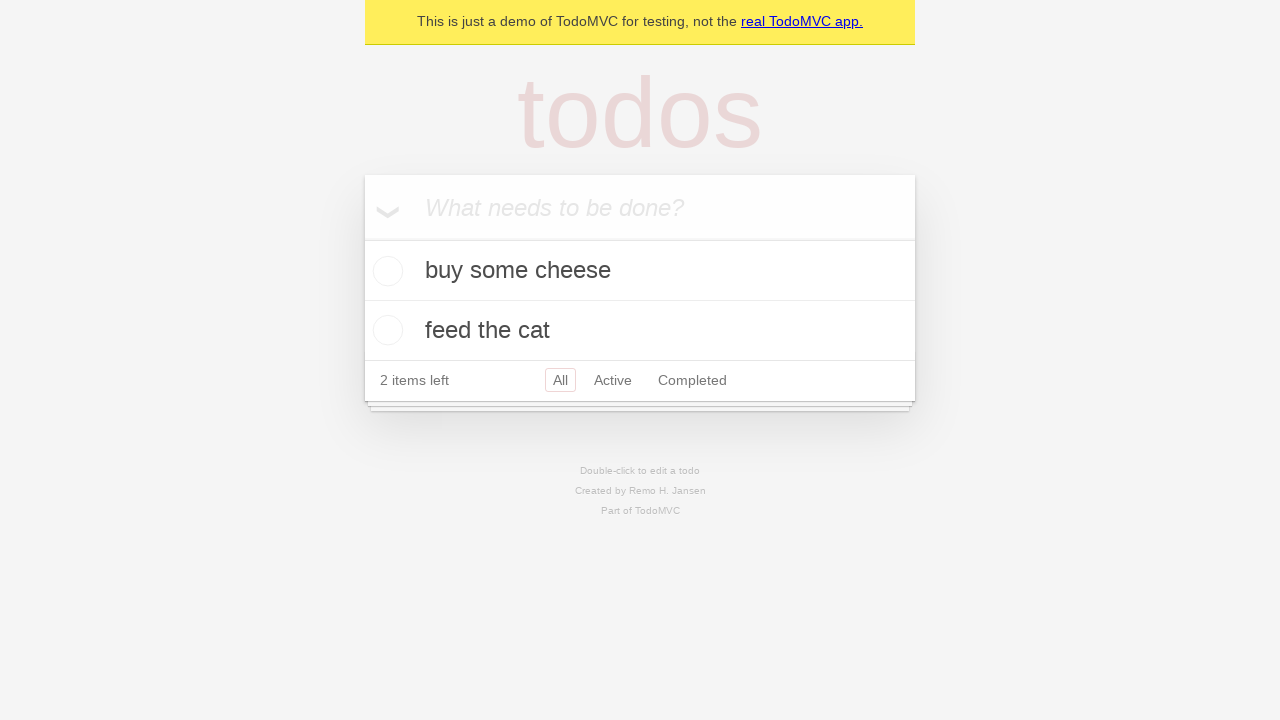

Checked the first todo item 'buy some cheese' at (385, 271) on [data-testid='todo-item'] >> nth=0 >> internal:role=checkbox
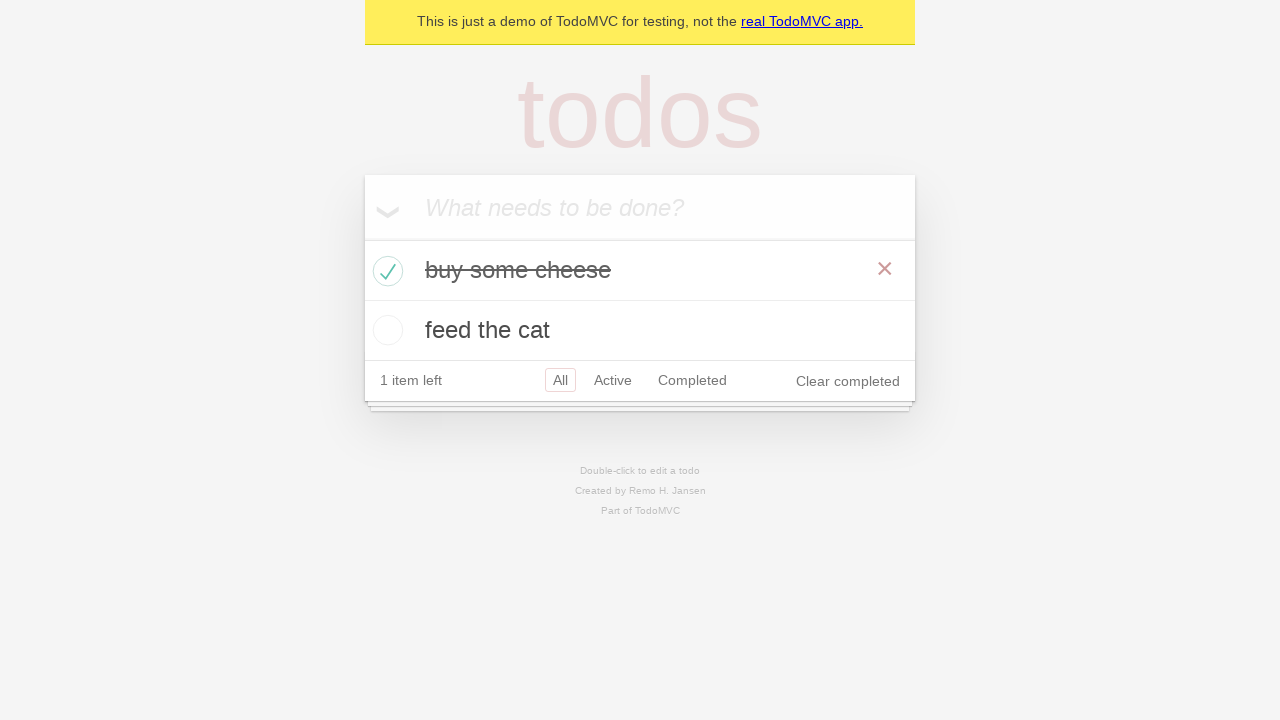

Reloaded the page to test data persistence
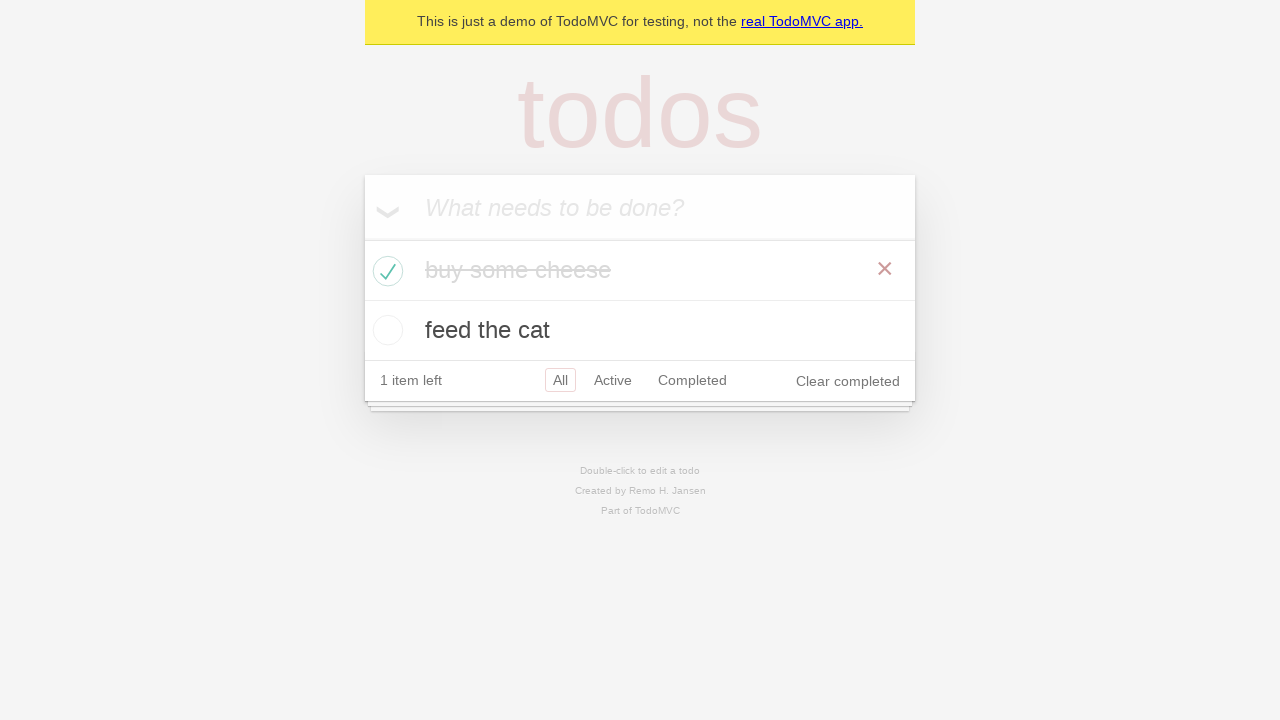

Verified that todo items persisted after page reload
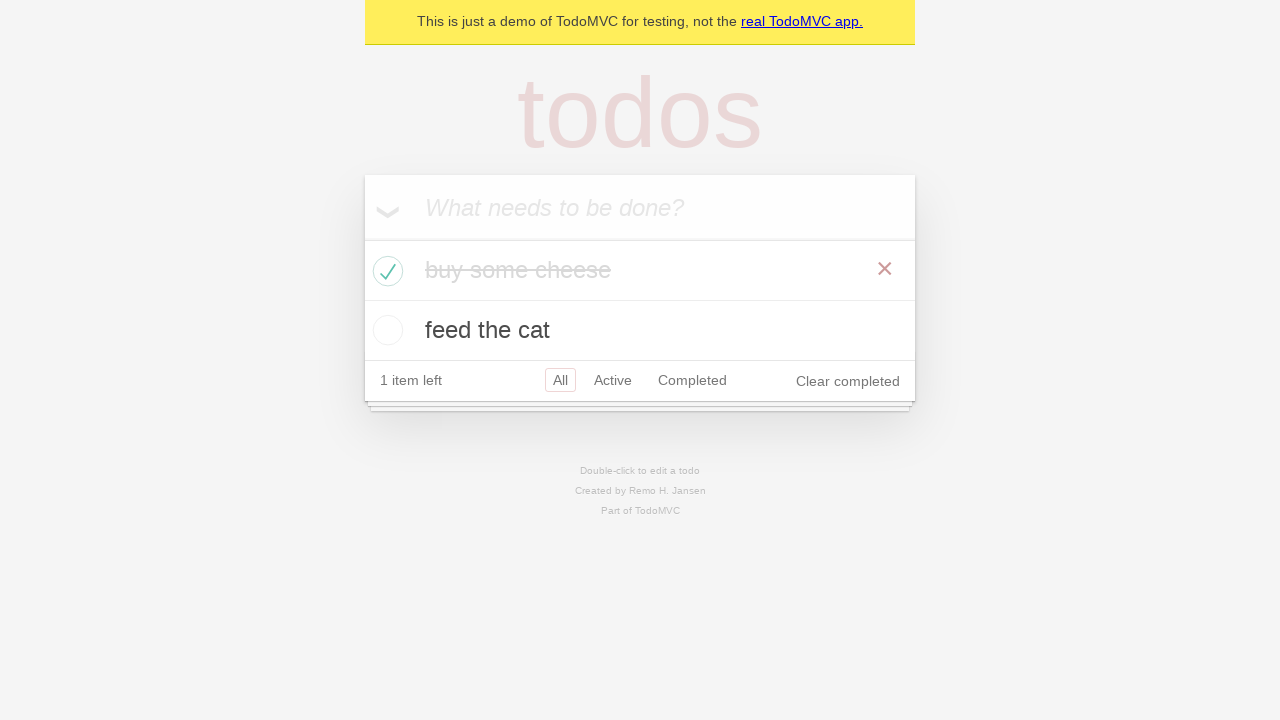

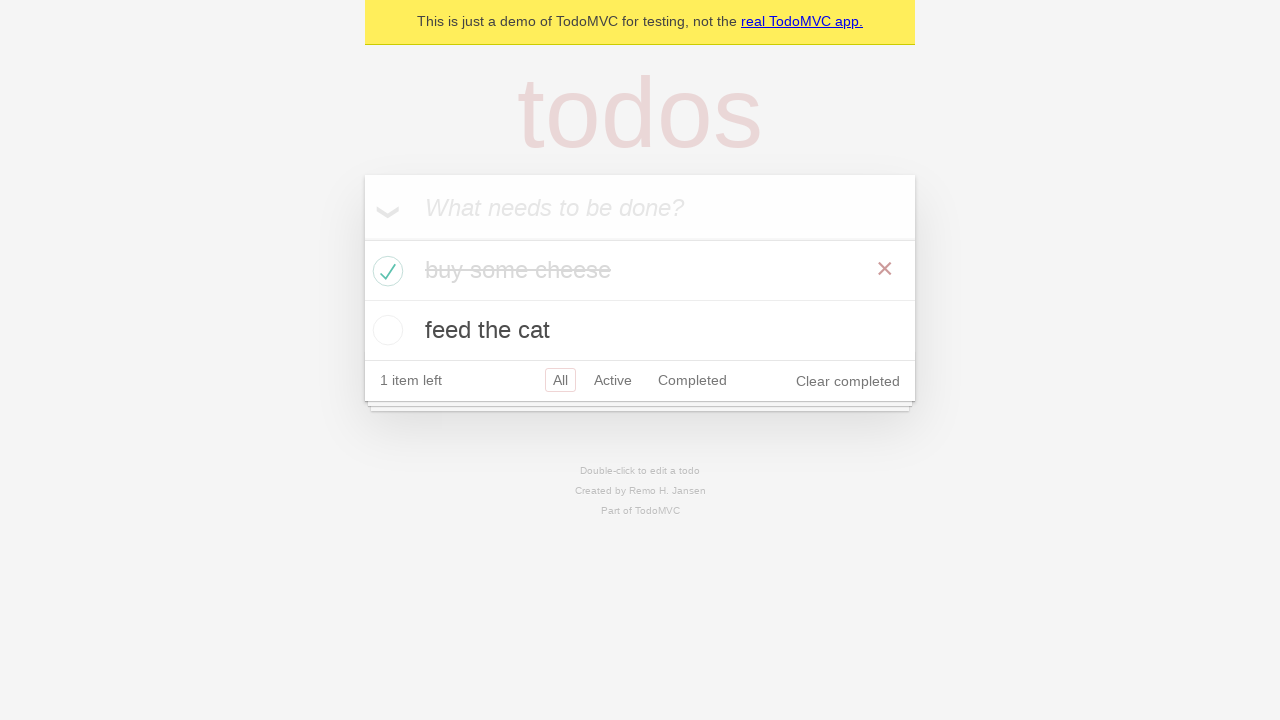